Navigates to the DemoBlaze store website and verifies the page title matches "STORE" to confirm the correct page has loaded

Starting URL: https://www.demoblaze.com

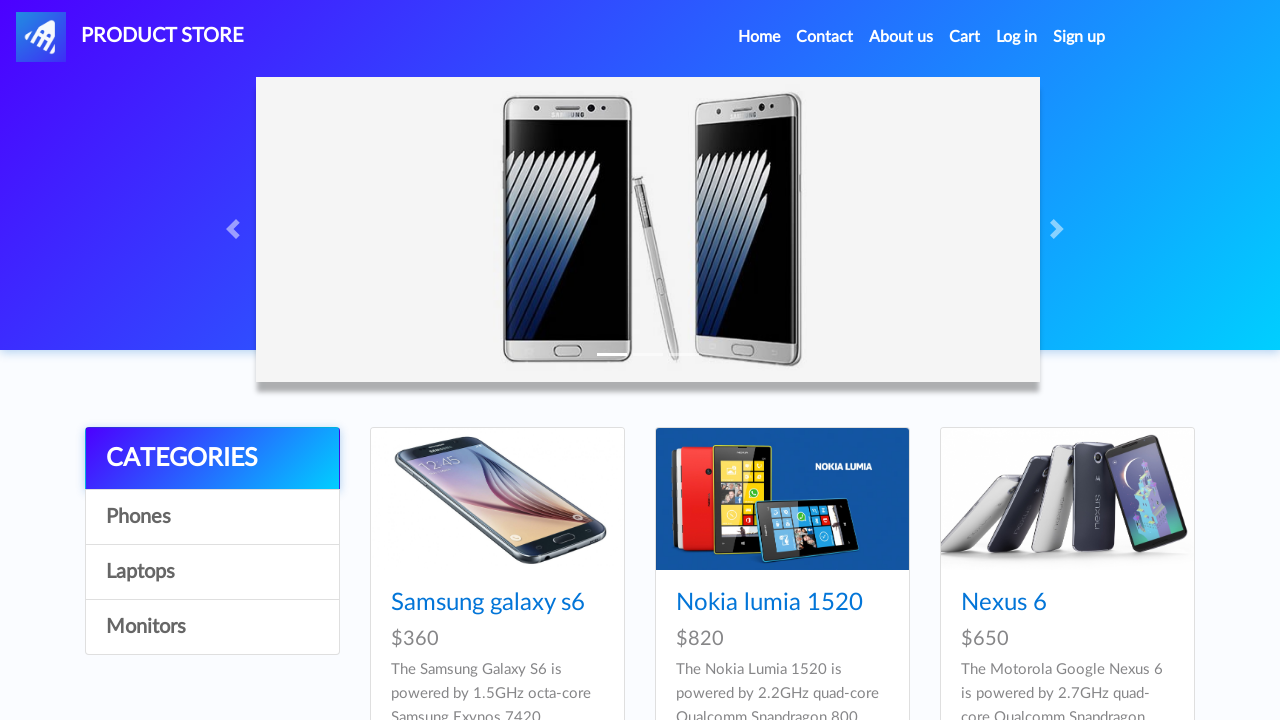

Waited for page to load with domcontentloaded state
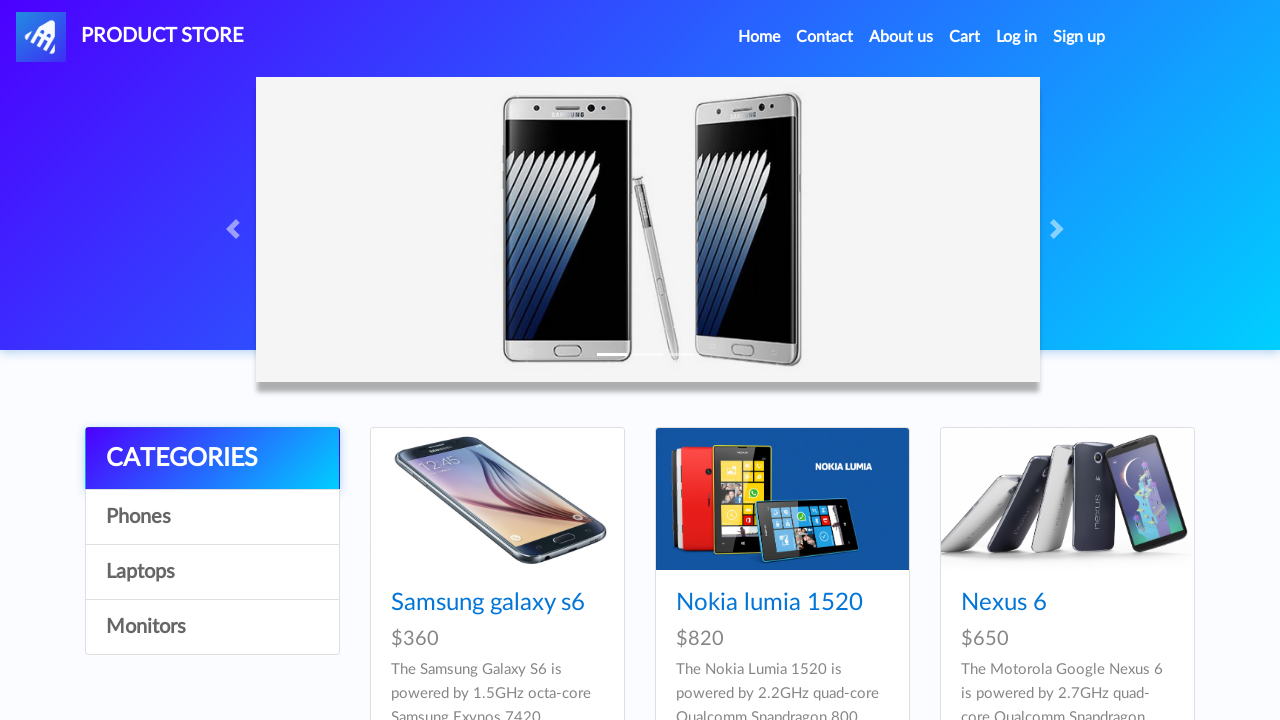

Retrieved page title: 'STORE'
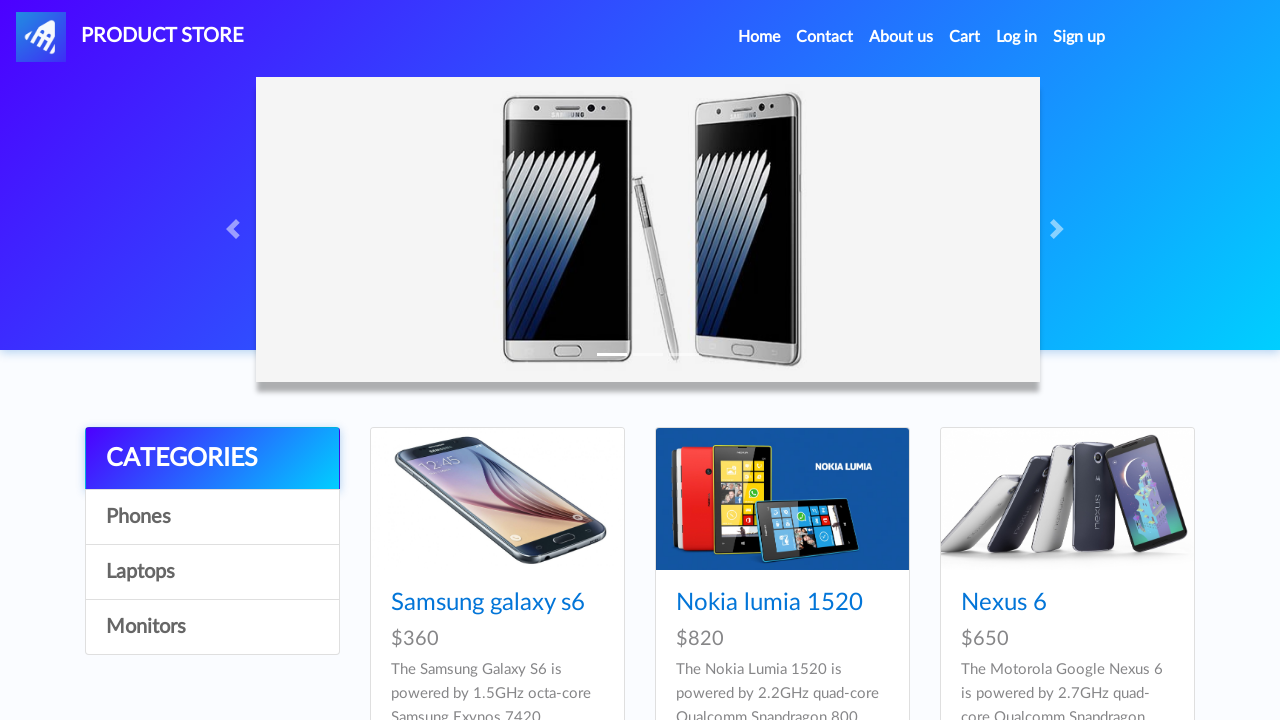

Verified page title matches 'STORE'
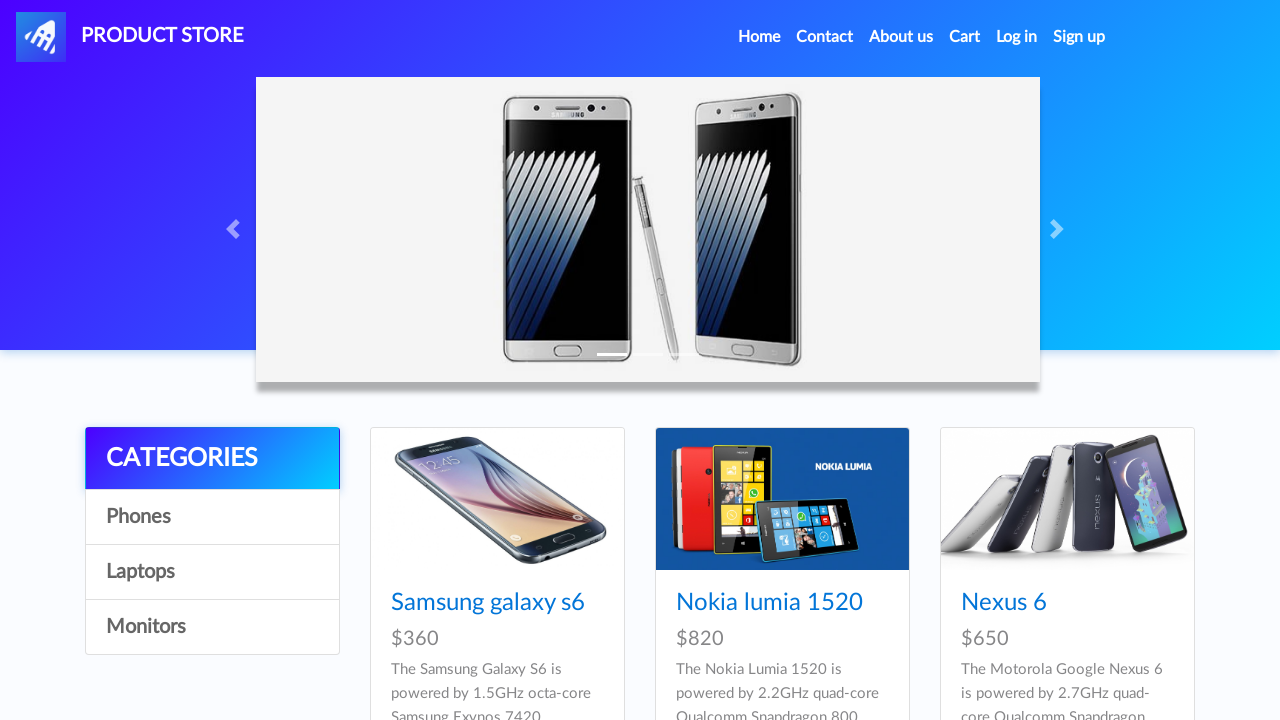

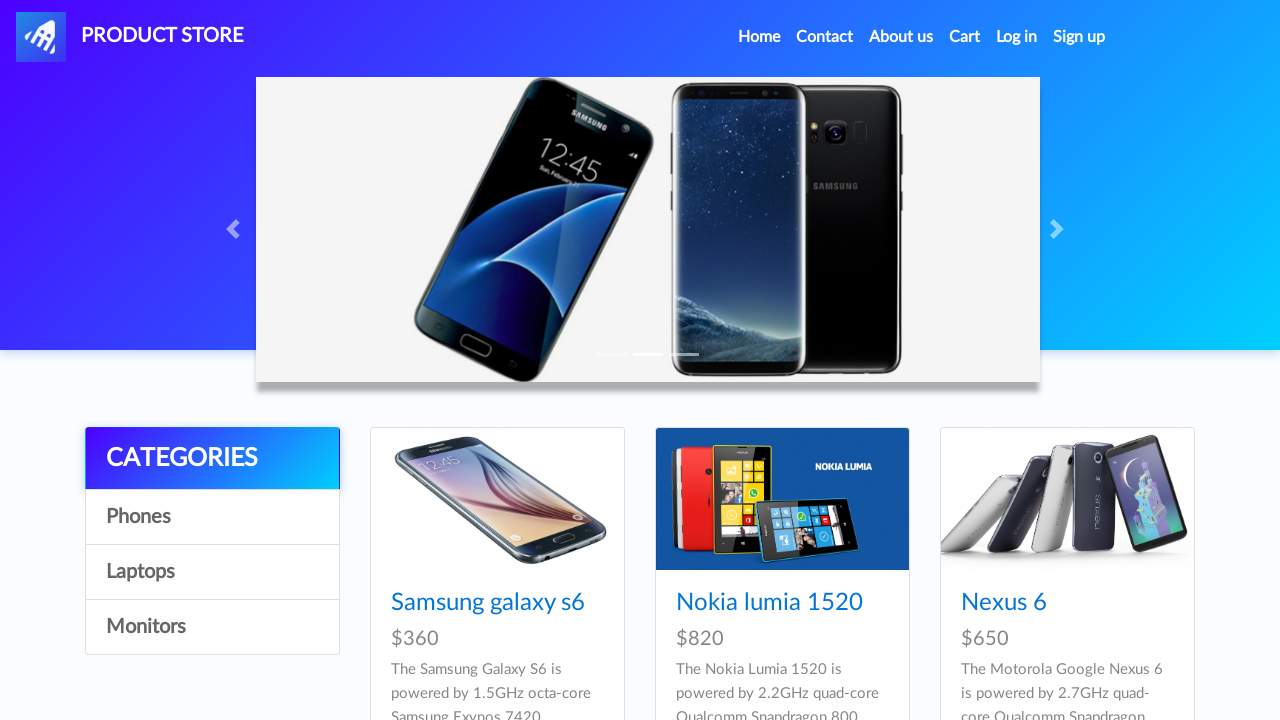